Tests finding an input field located below a button element and typing text into it

Starting URL: https://dgotlieb.github.io/RelativeLocator/index.html

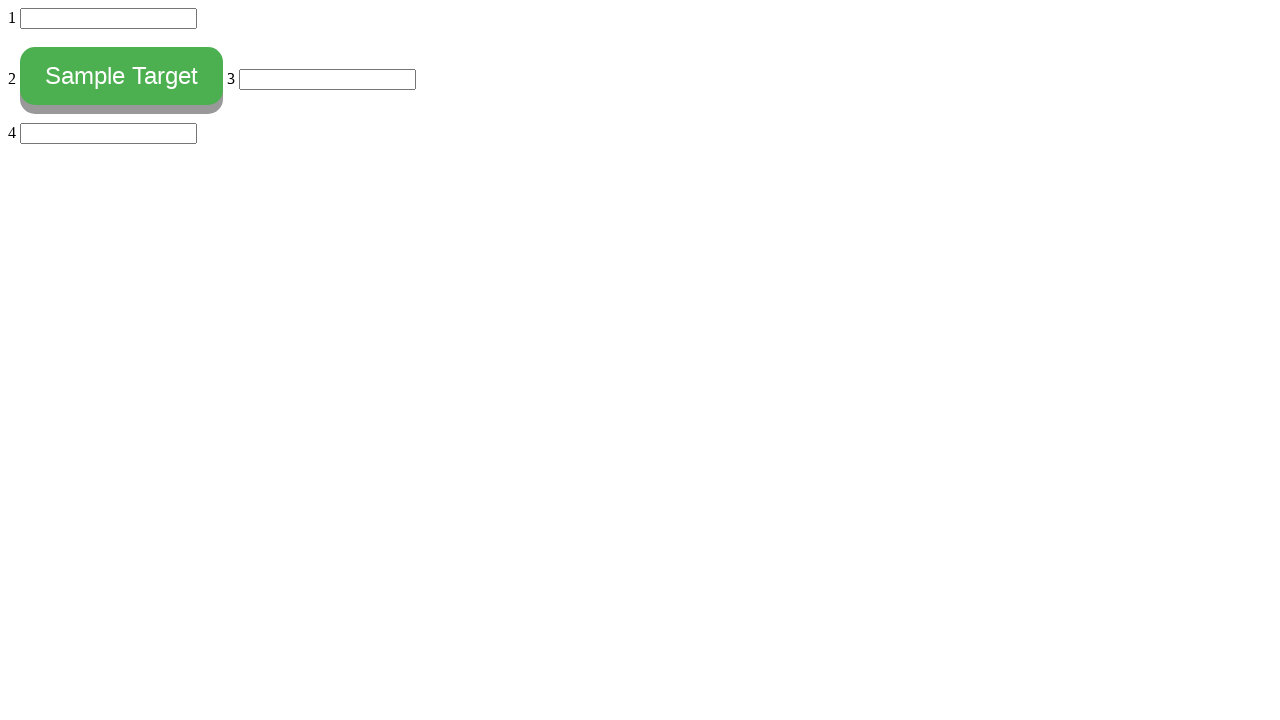

Located the button element with id 'myButton'
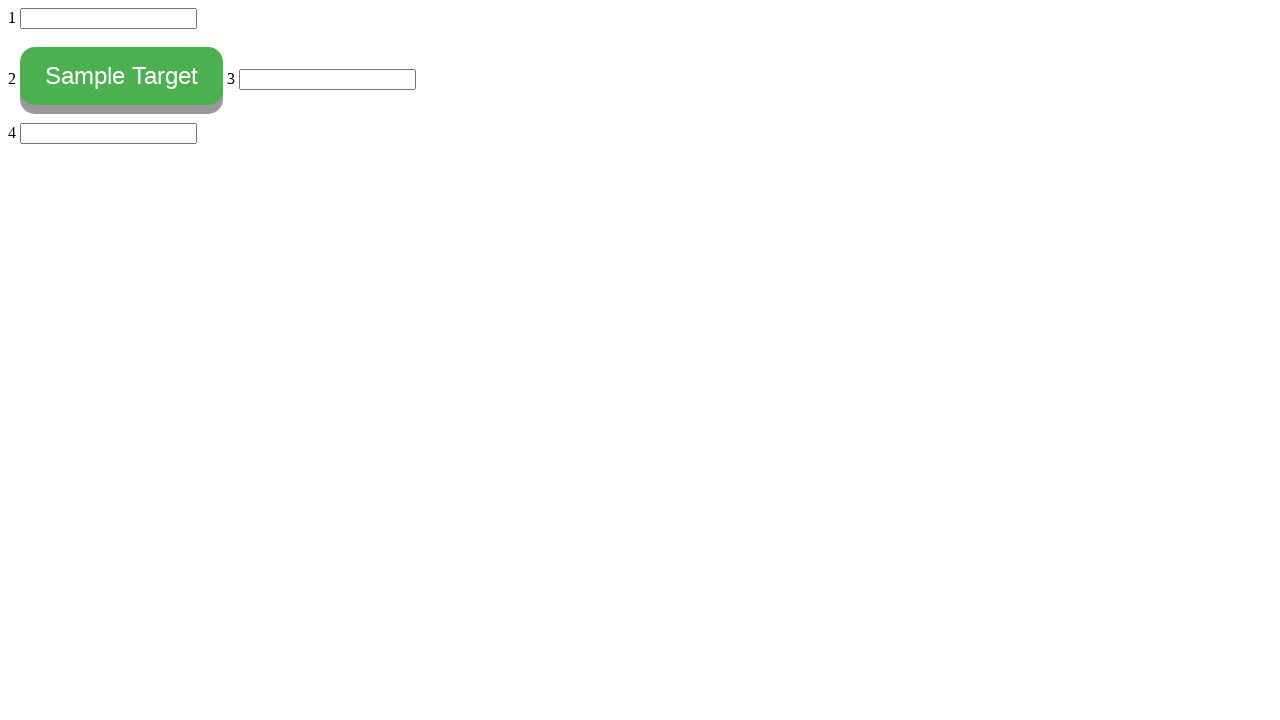

Button element is now visible and ready
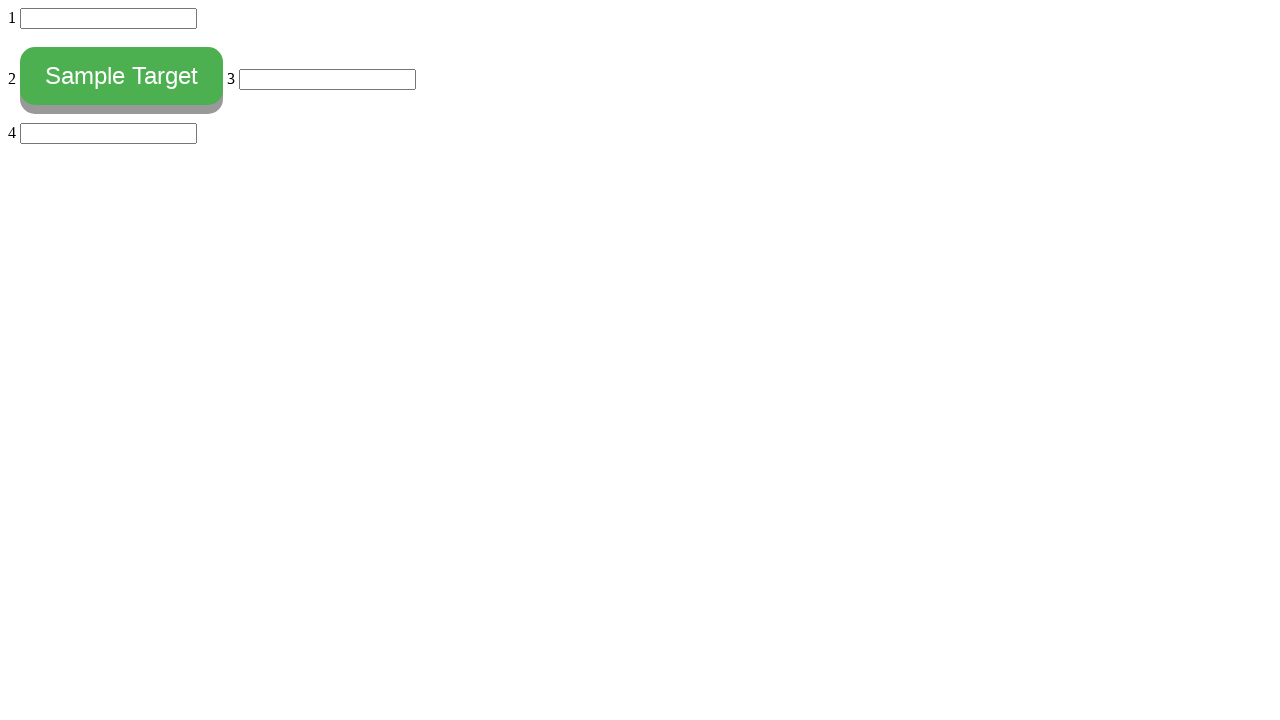

Located all input elements on the page
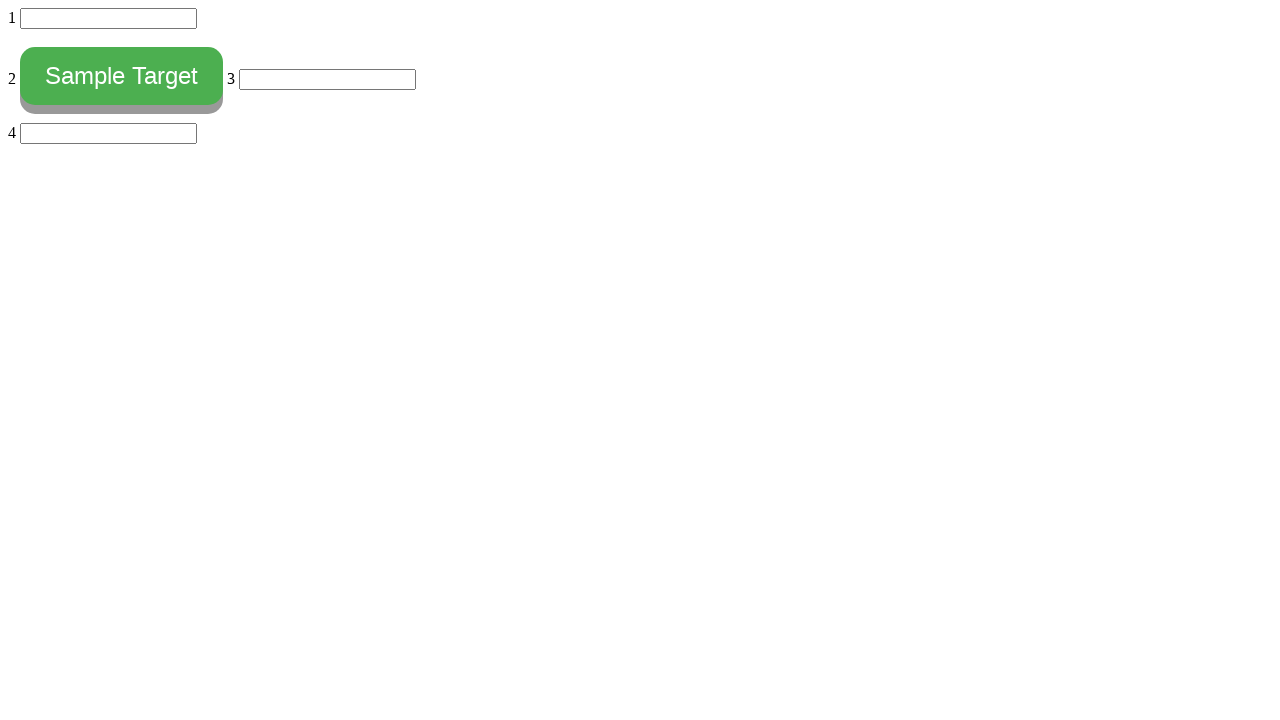

Selected the second input element (located below the button)
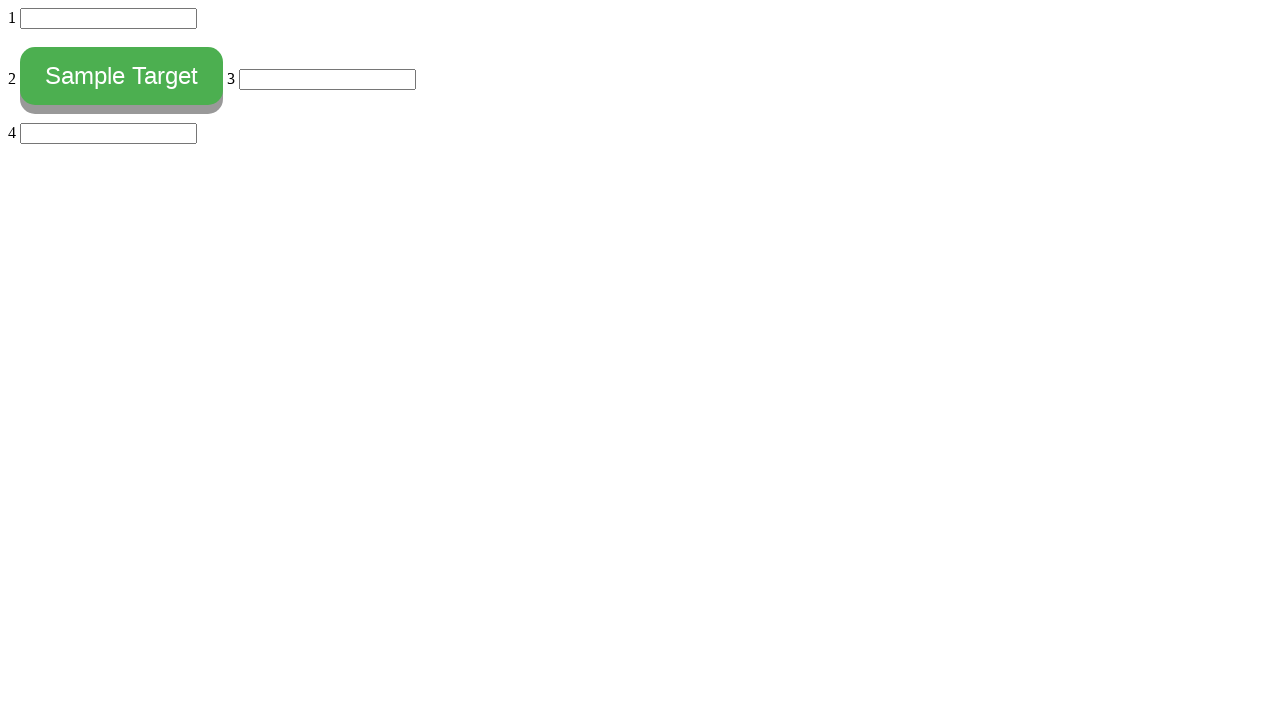

Typed 'below' into the input field below the button on input >> nth=1
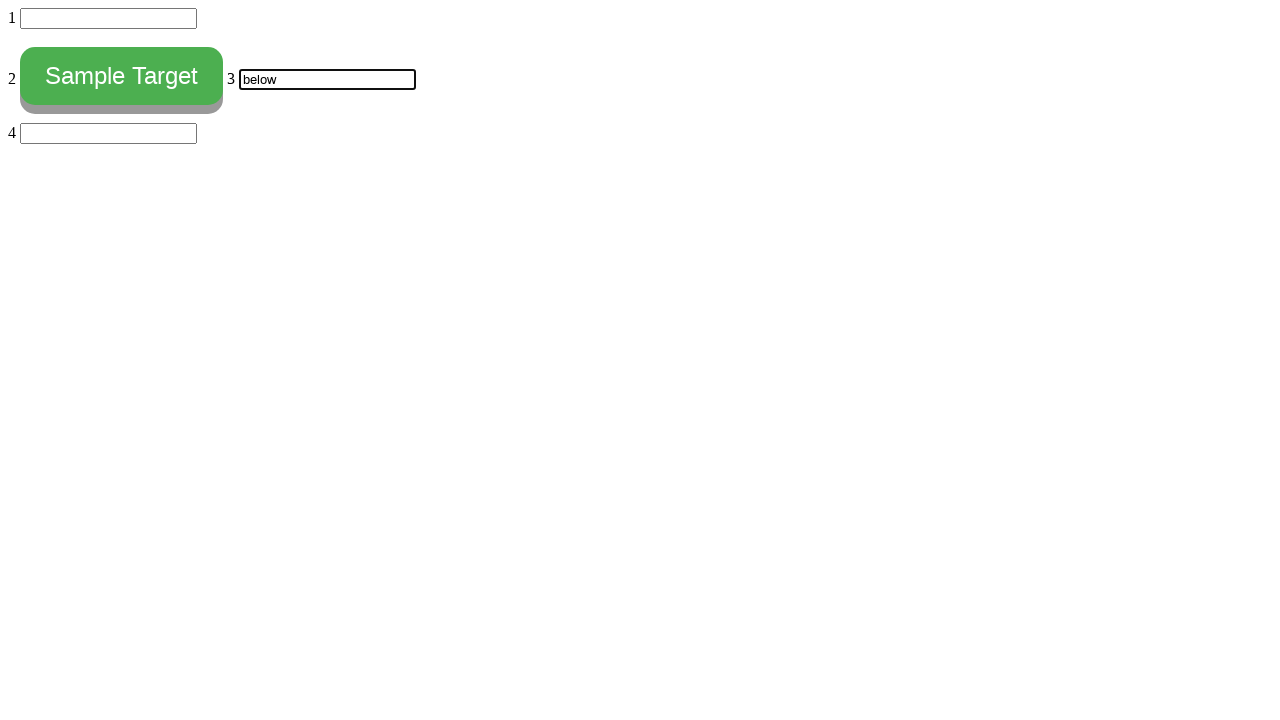

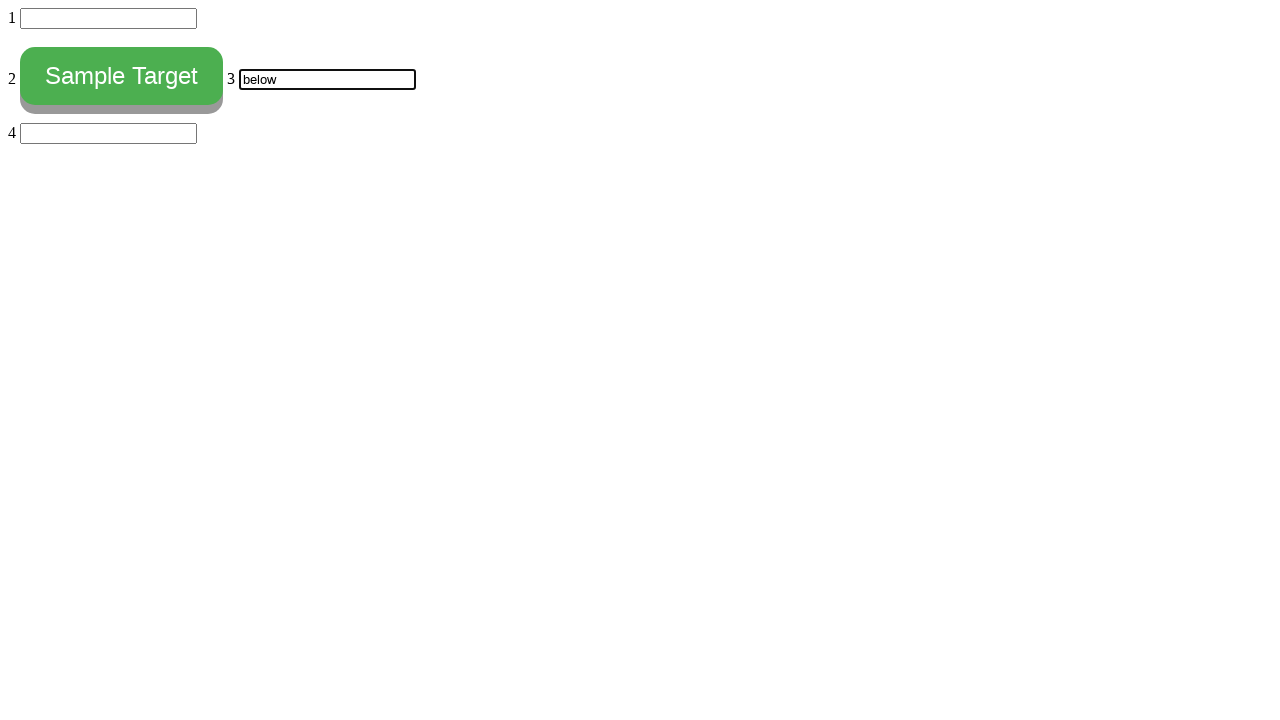